Tests handling a JavaScript prompt dialog by clicking a button to trigger it, entering text, and accepting the dialog

Starting URL: https://the-internet.herokuapp.com/javascript_alerts

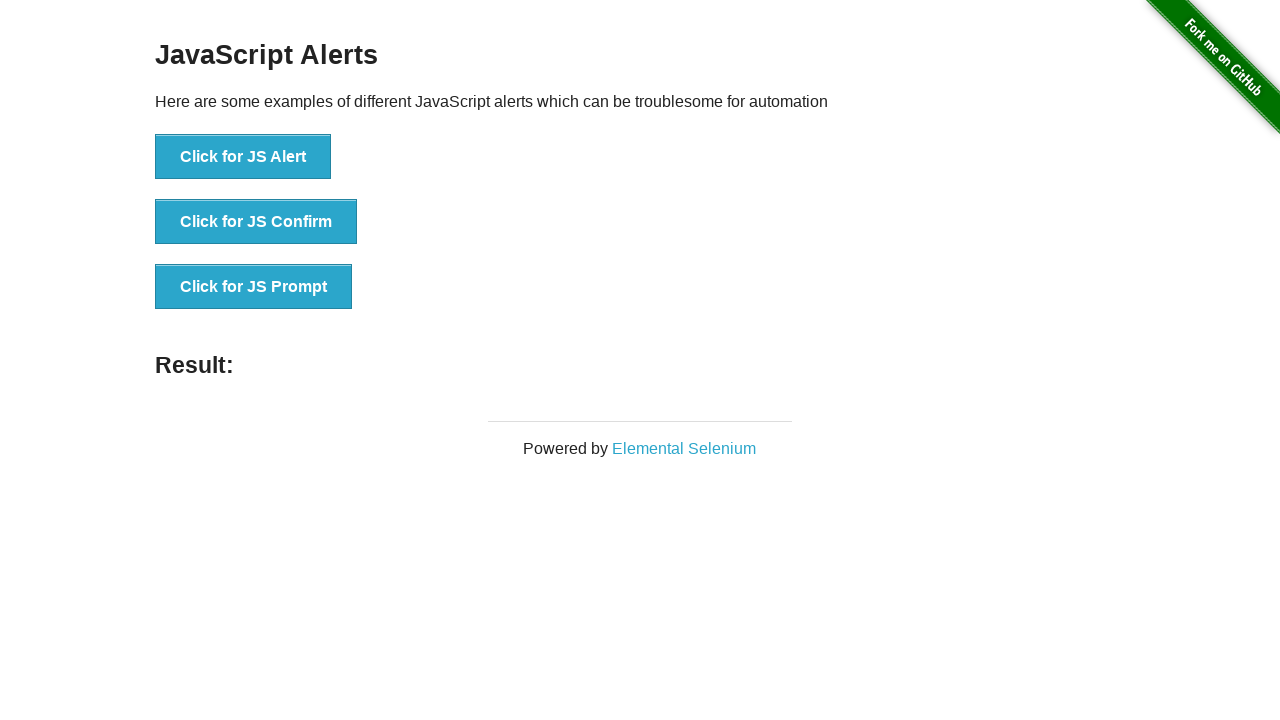

Set up dialog handler to accept prompt with text 'Hello'
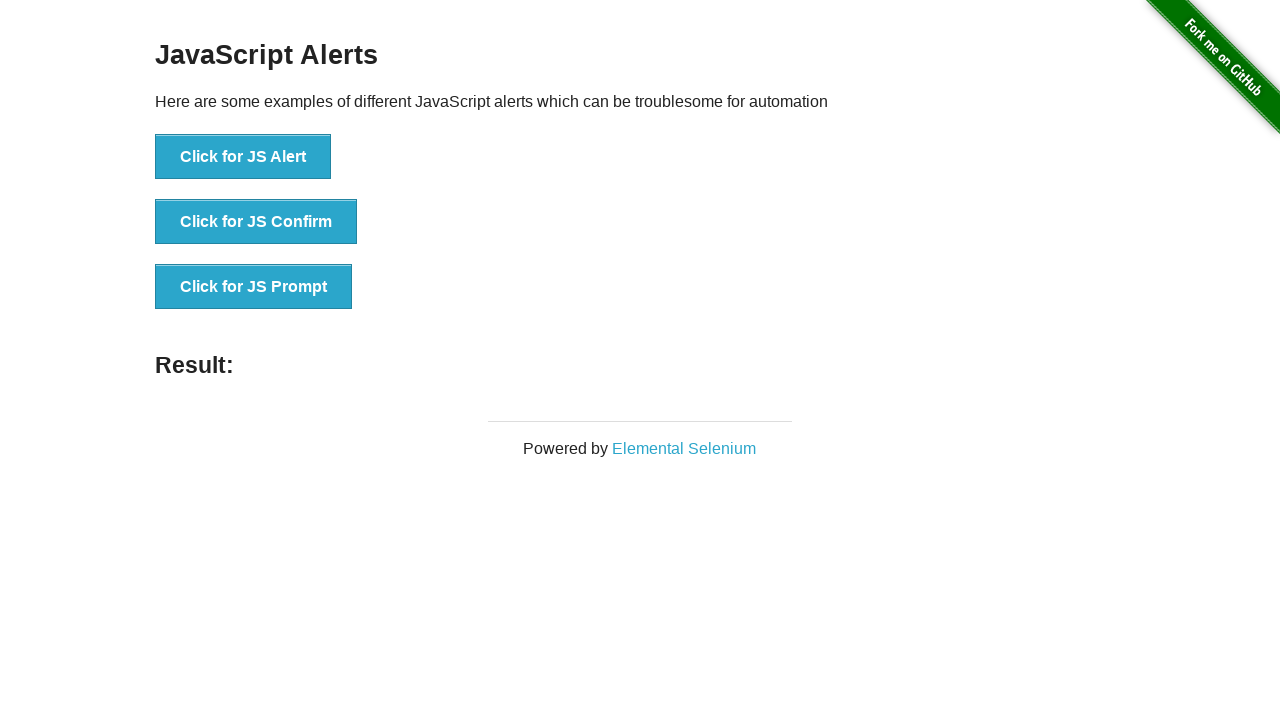

Clicked button to trigger JavaScript prompt dialog at (254, 287) on xpath=//button[text()='Click for JS Prompt']
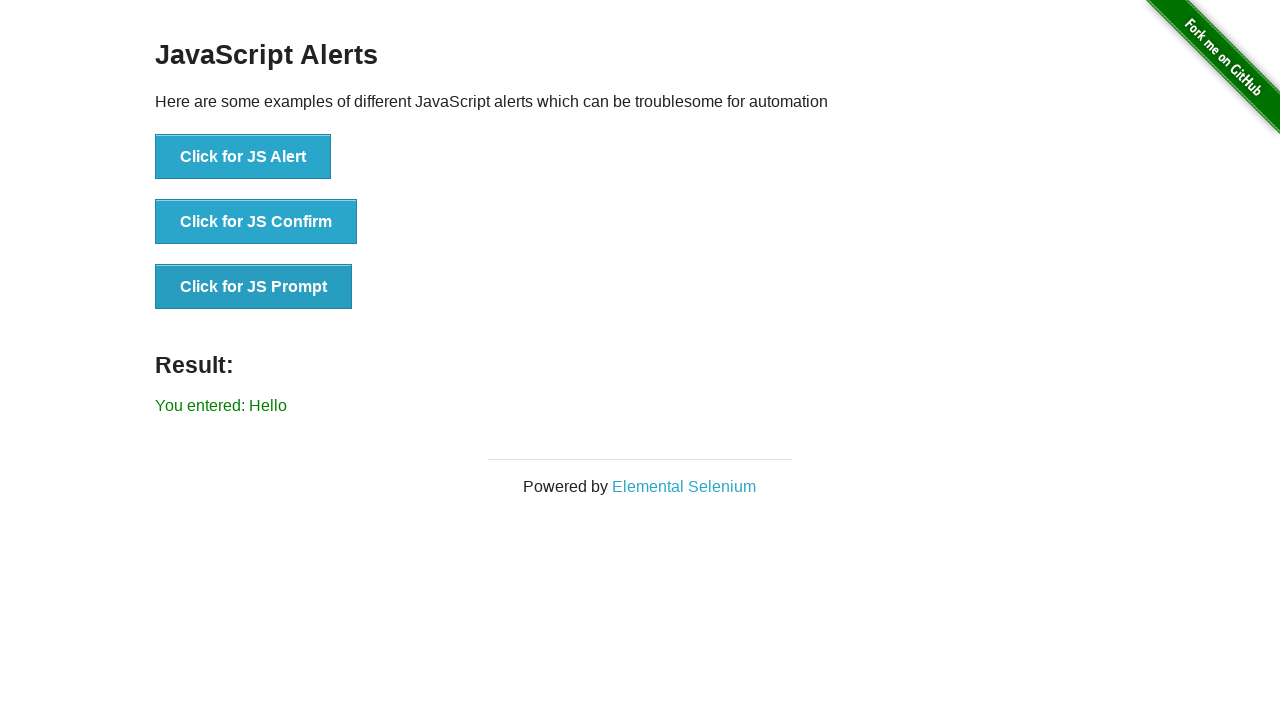

Prompt dialog was accepted and result element appeared
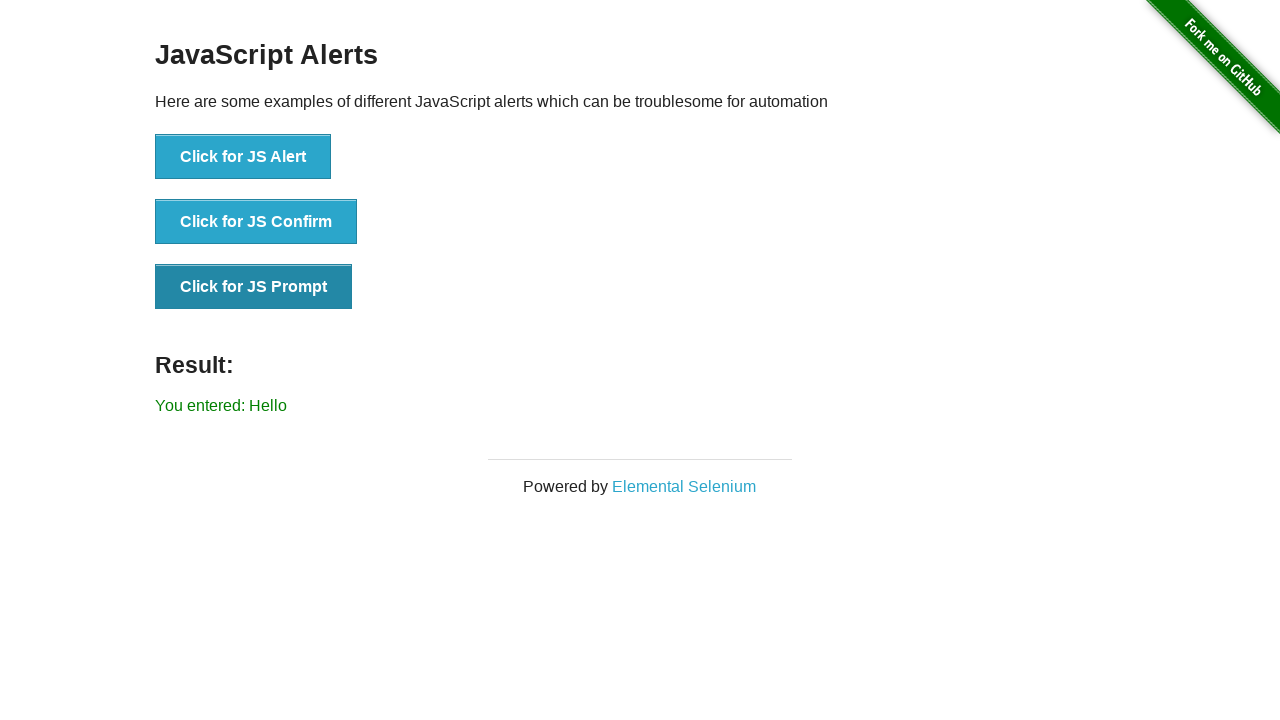

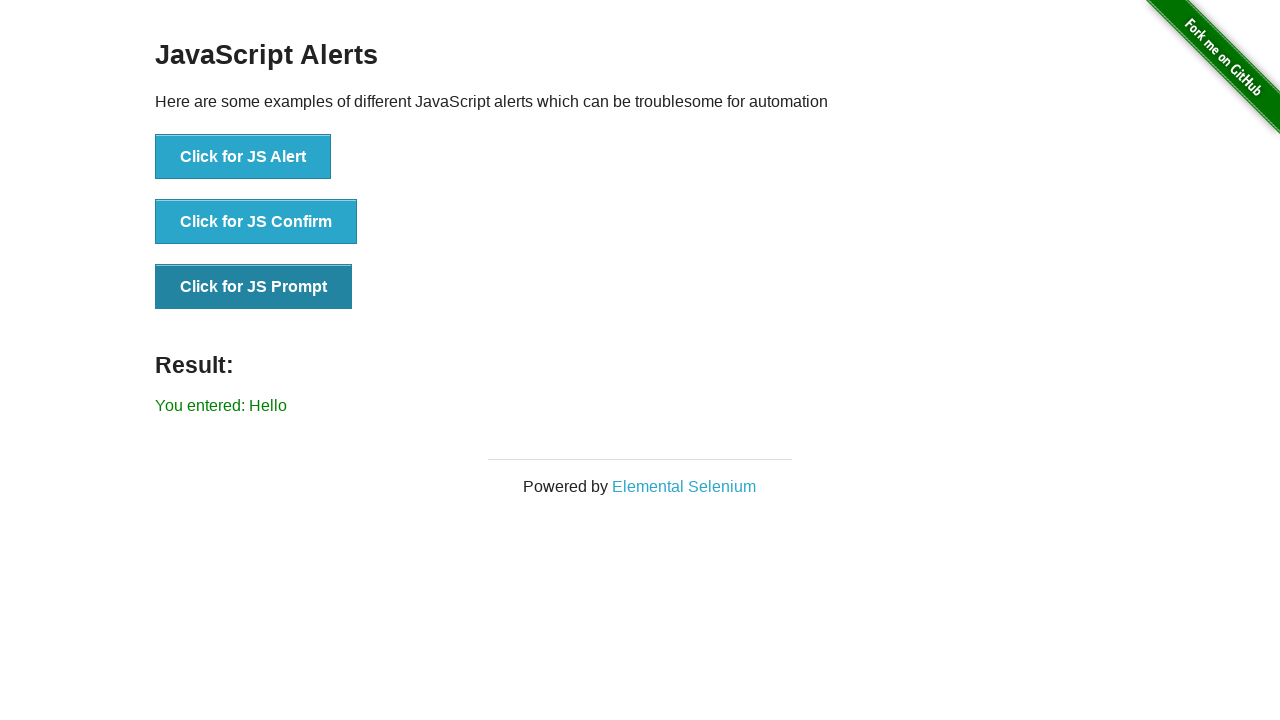